Tests jQuery UI drag and drop functionality by dragging an element and dropping it onto a target area within an iframe

Starting URL: https://jqueryui.com/droppable/

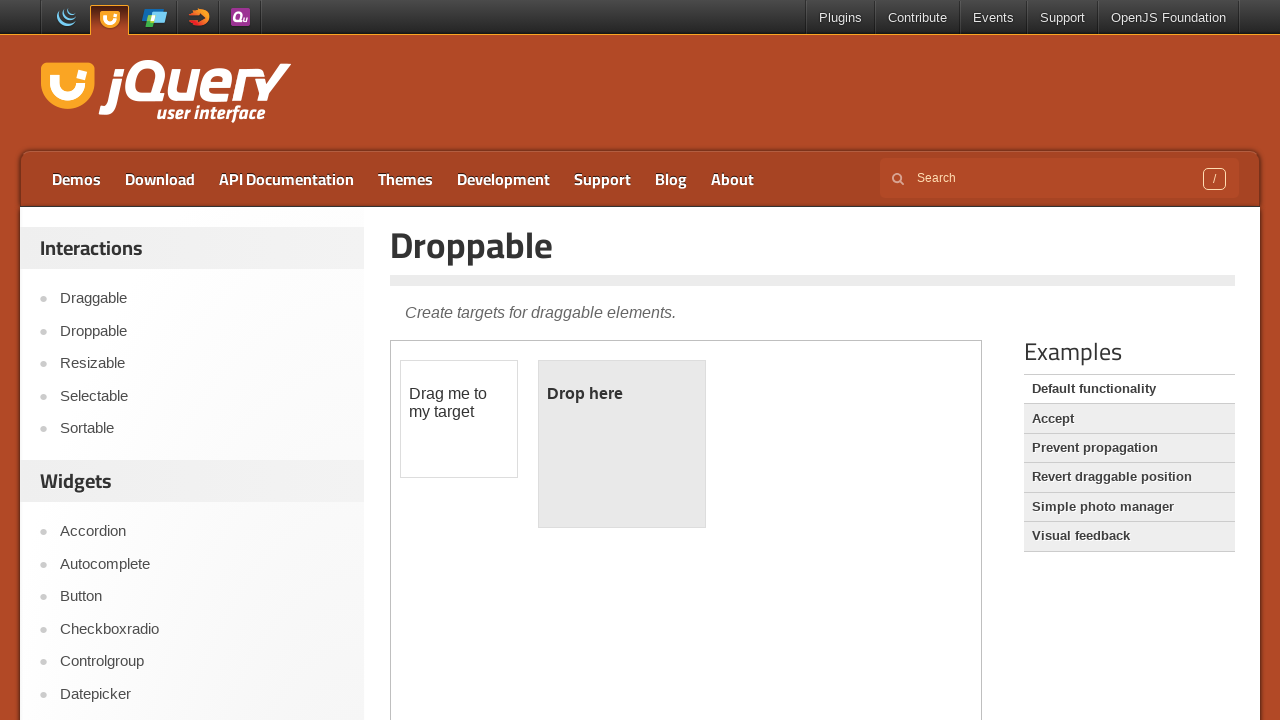

Located the demo iframe
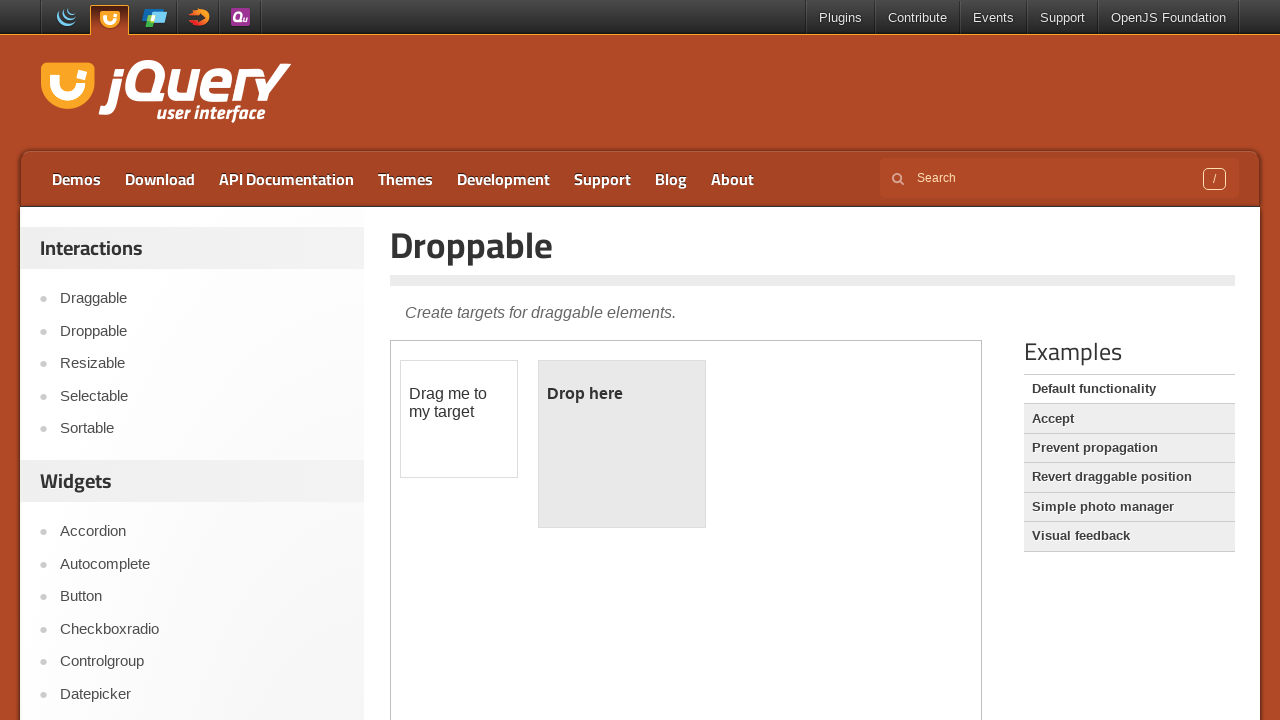

Located the draggable element
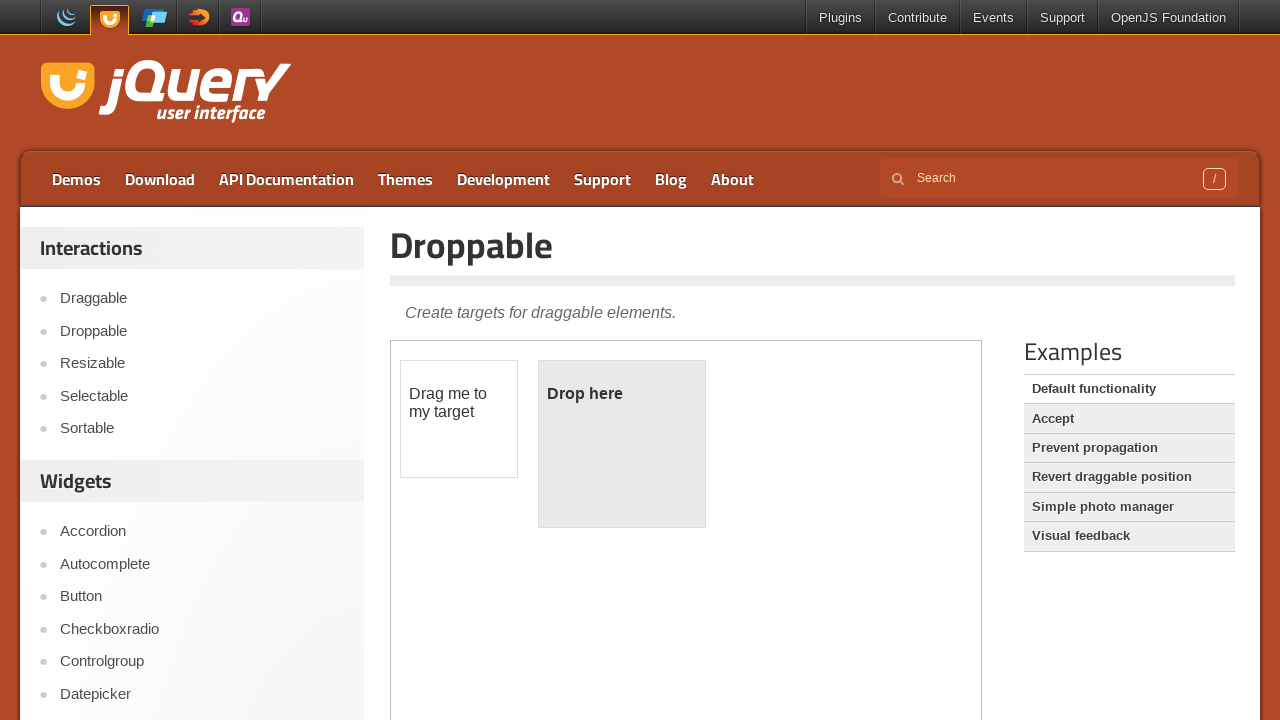

Located the droppable target element
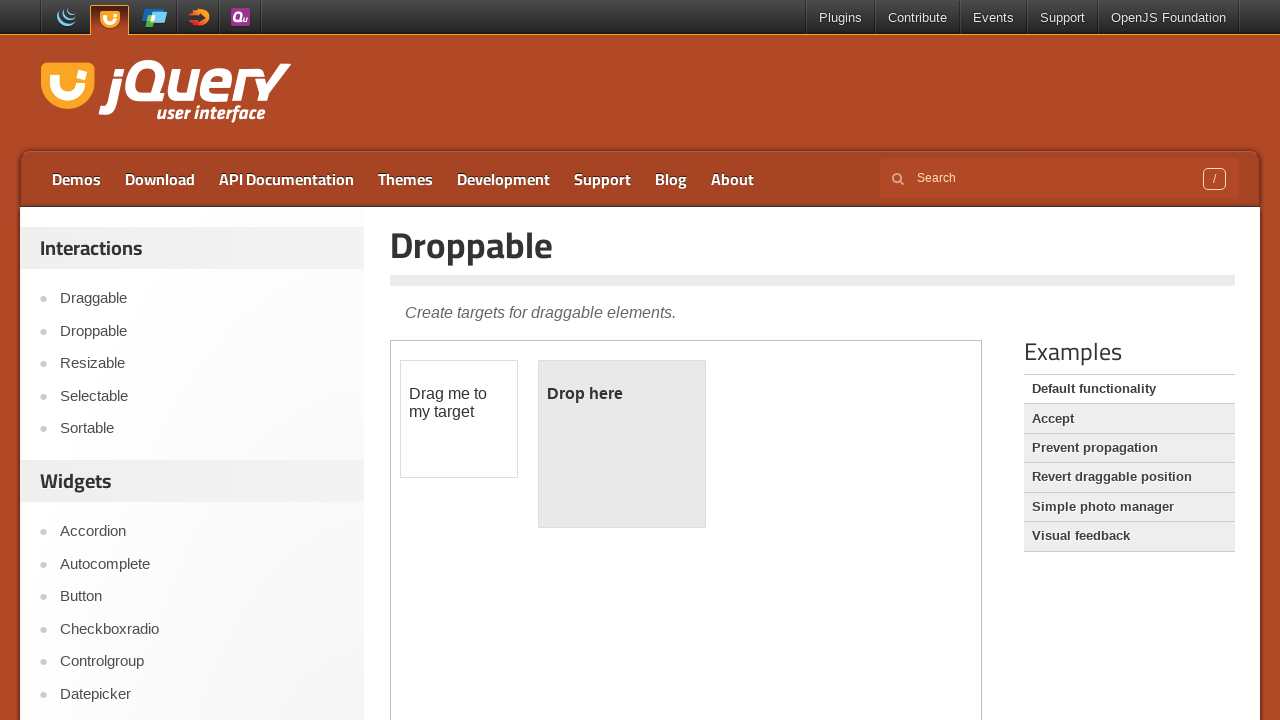

Dragged the draggable element and dropped it onto the droppable target at (622, 444)
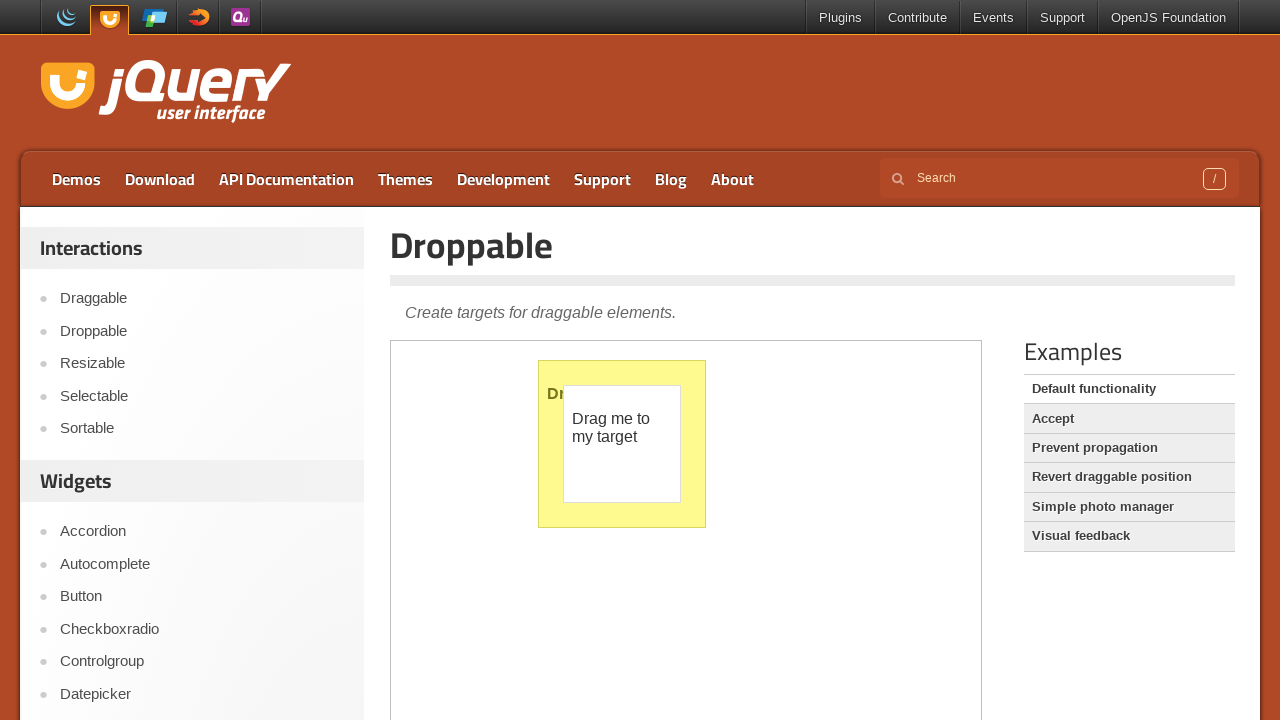

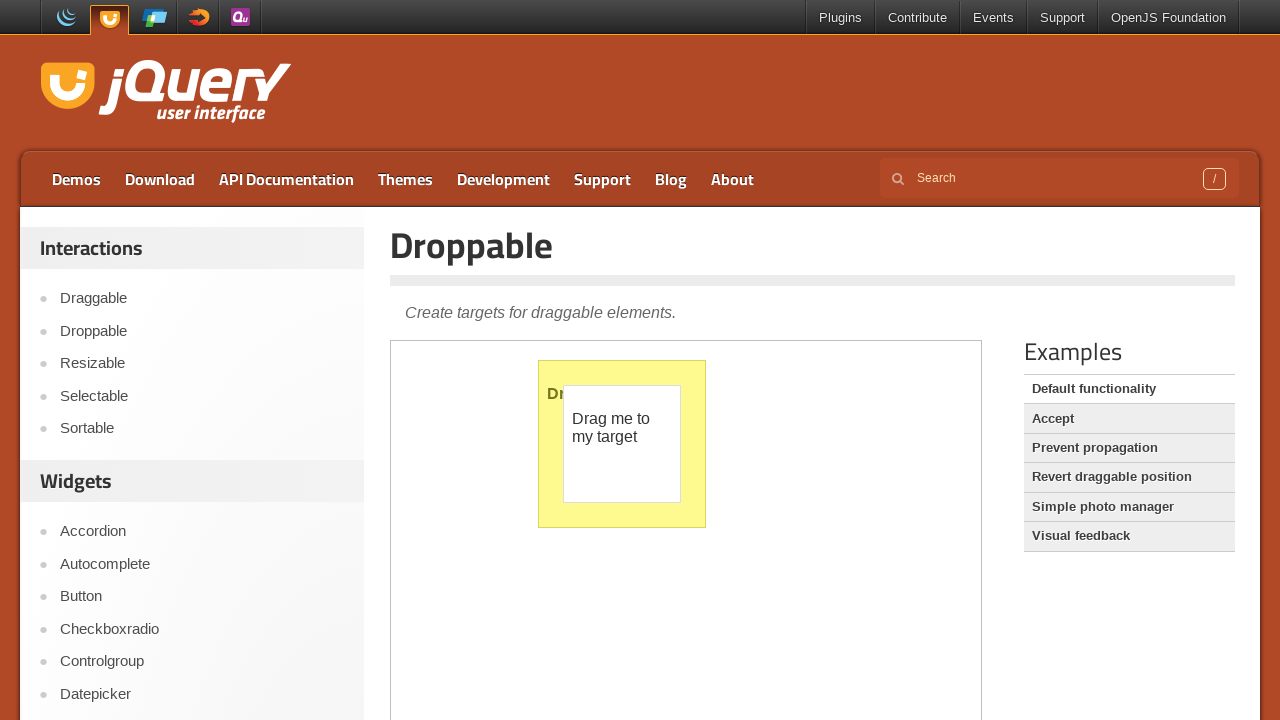